Tests adding a product review by navigating to a product page, selecting a star rating, filling in review details (comment, name, email), and submitting the review form.

Starting URL: https://practice.automationtesting.in/

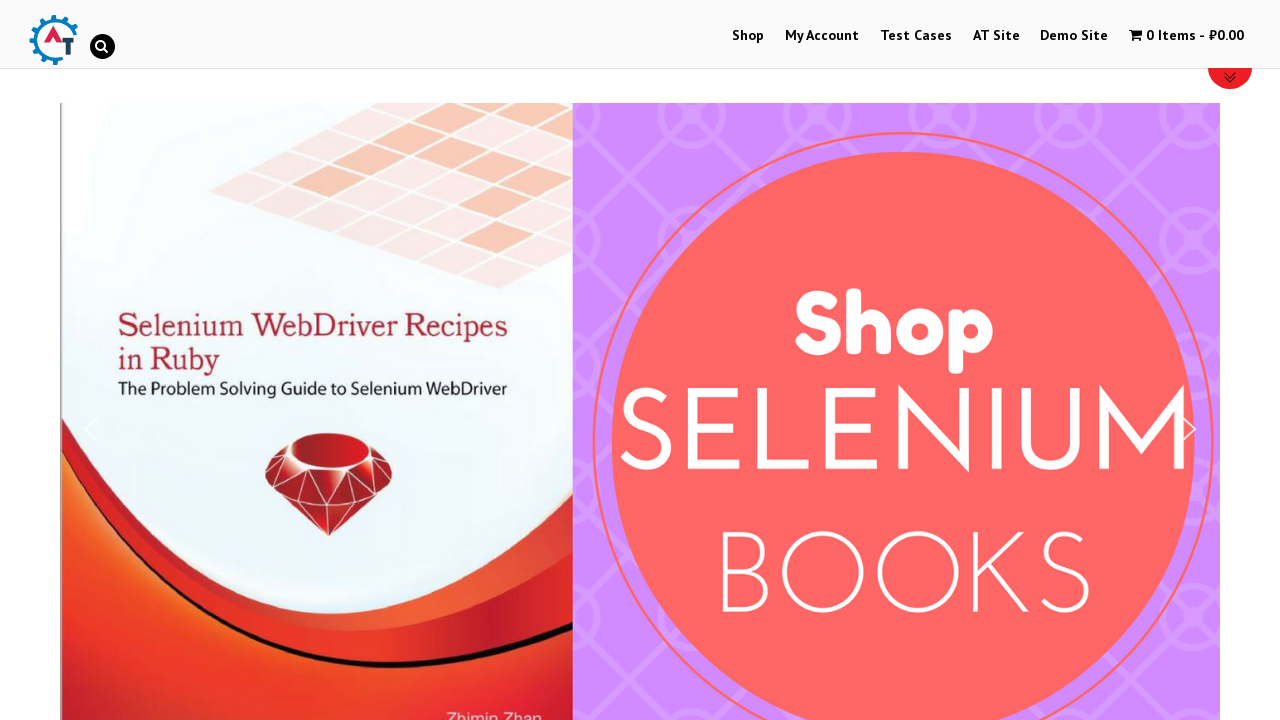

Scrolled down the page by 600 pixels
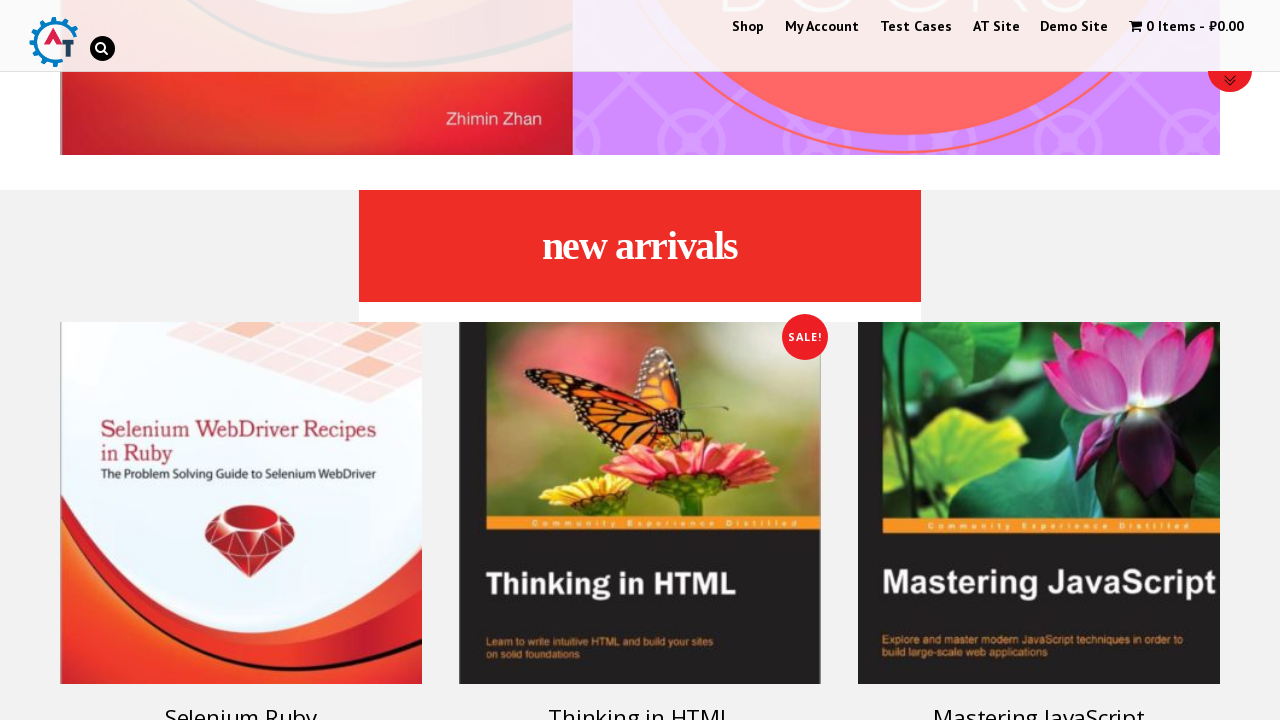

Clicked on Selenium Ruby product at (241, 702) on [href="https://practice.automationtesting.in/product/selenium-ruby/"] h3
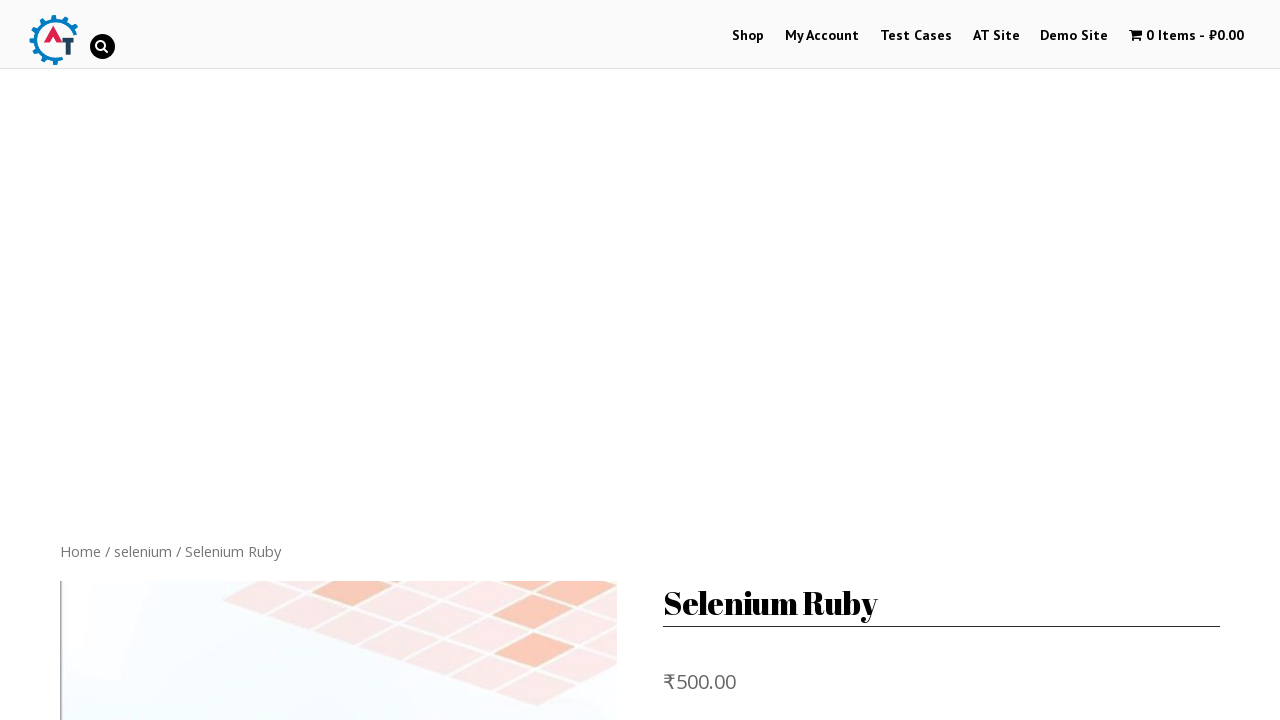

Clicked on Reviews tab at (309, 360) on .reviews_tab
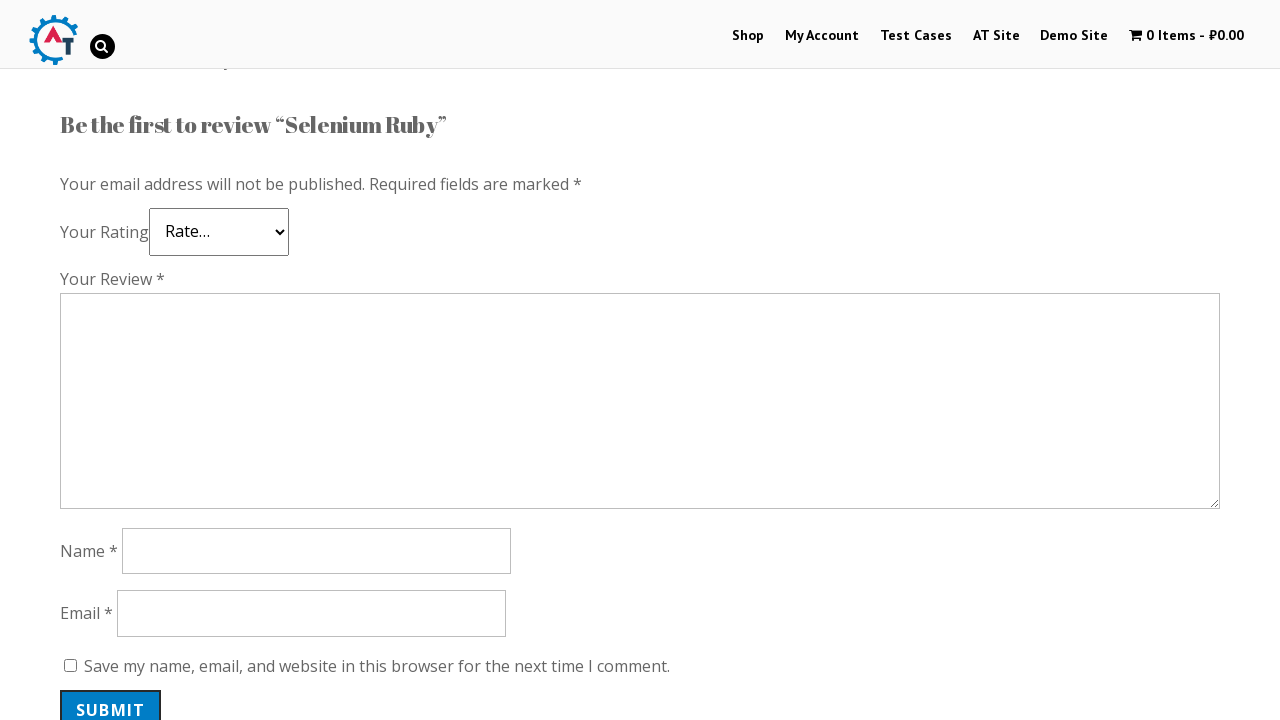

Selected 5-star rating at (132, 244) on .star-5
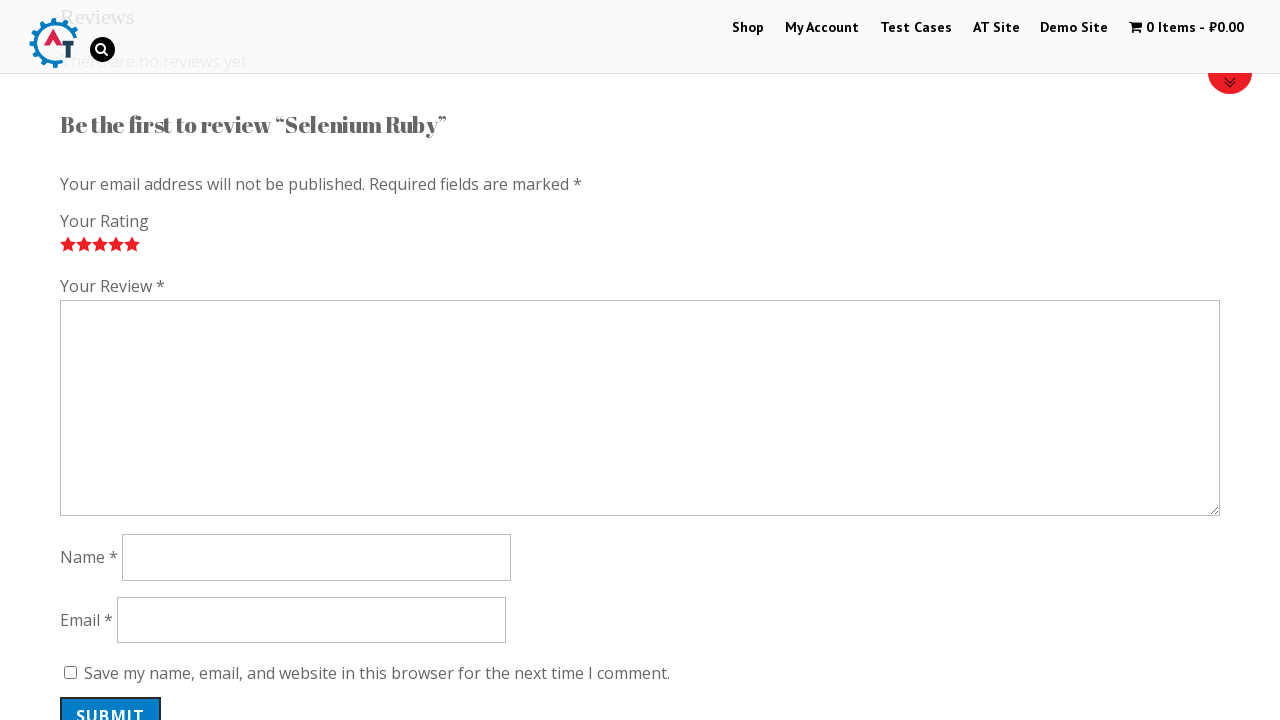

Filled review comment field with 'Nice book!' on #comment
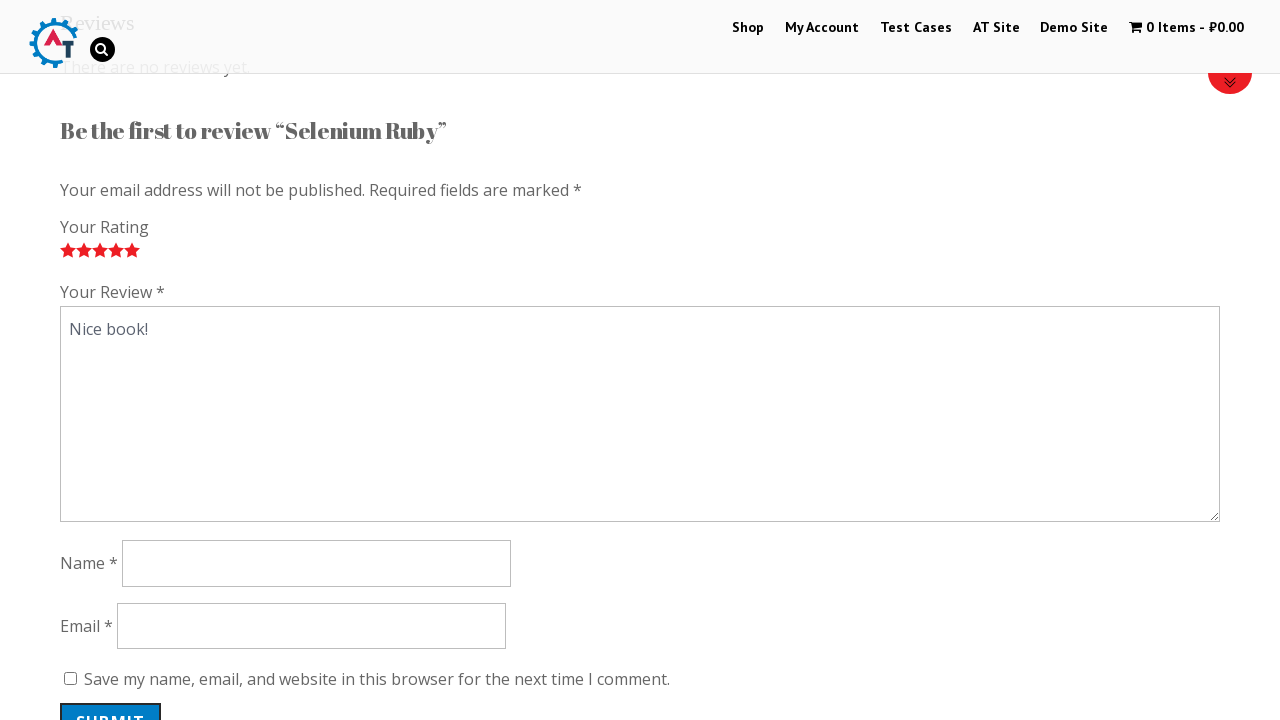

Filled reviewer name field with 'Viktor' on #author
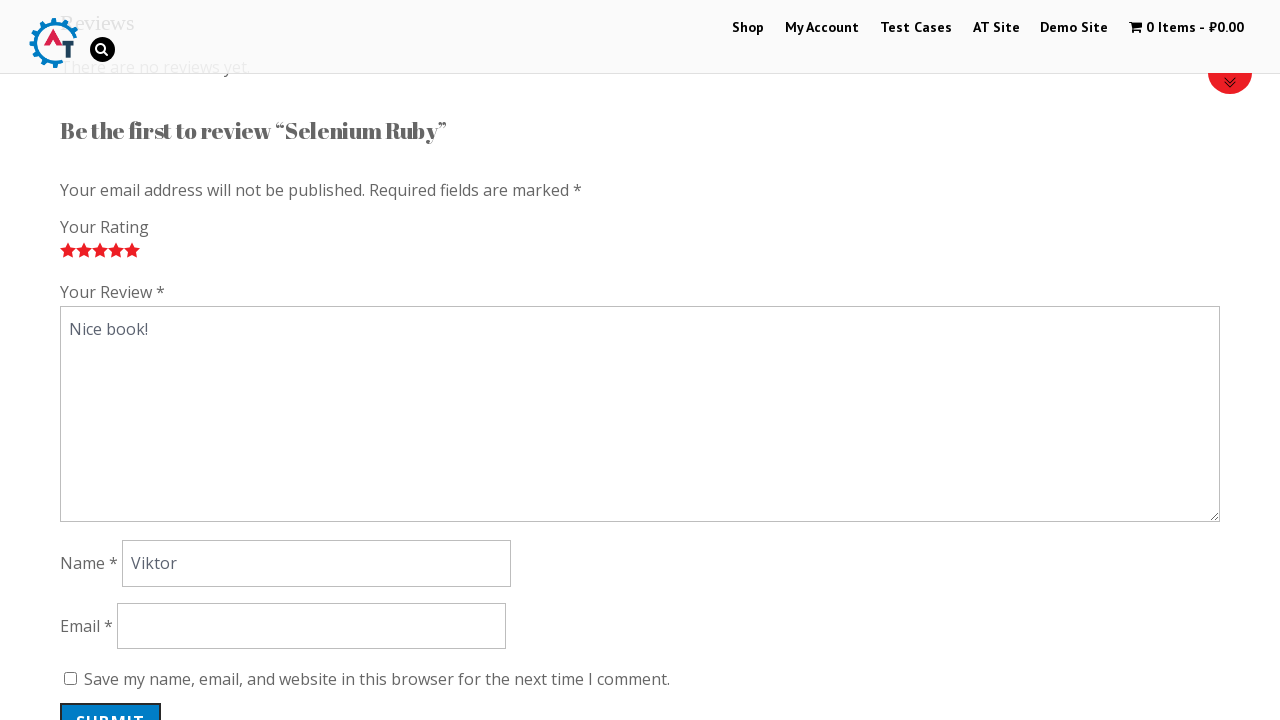

Filled reviewer email field with 'viktor.test@example.com' on #email
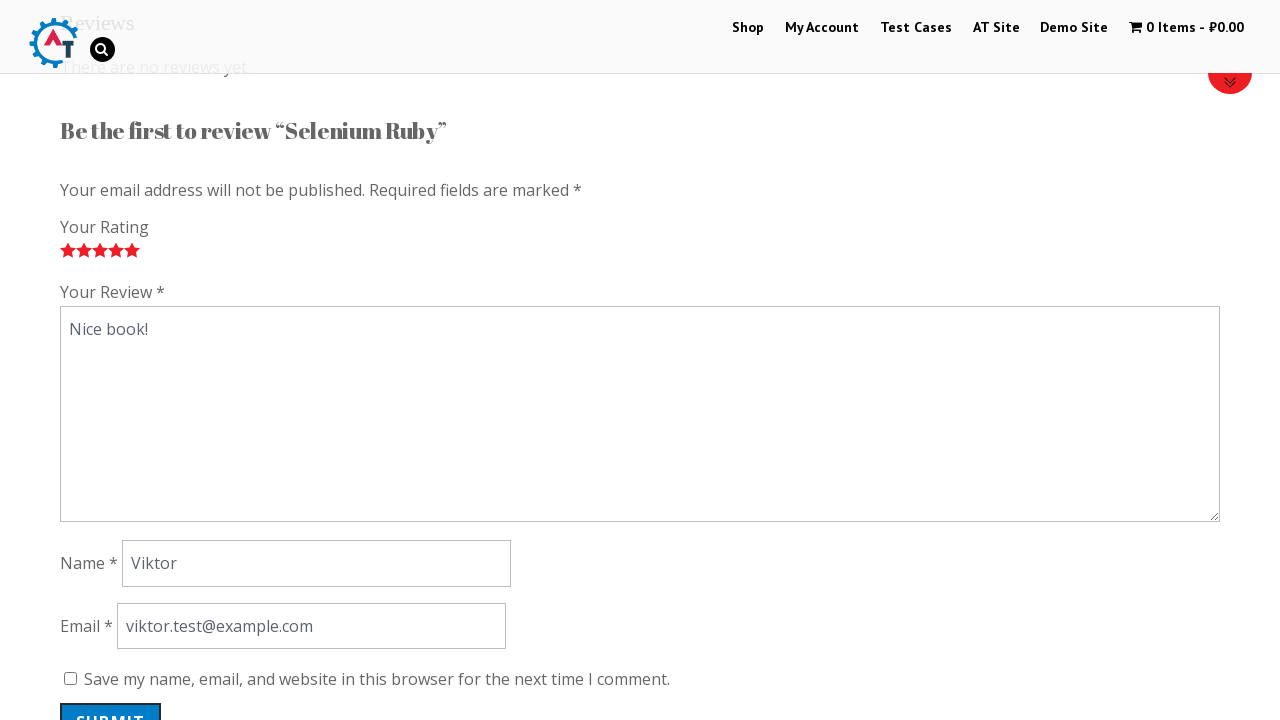

Submitted the review form at (111, 700) on #submit
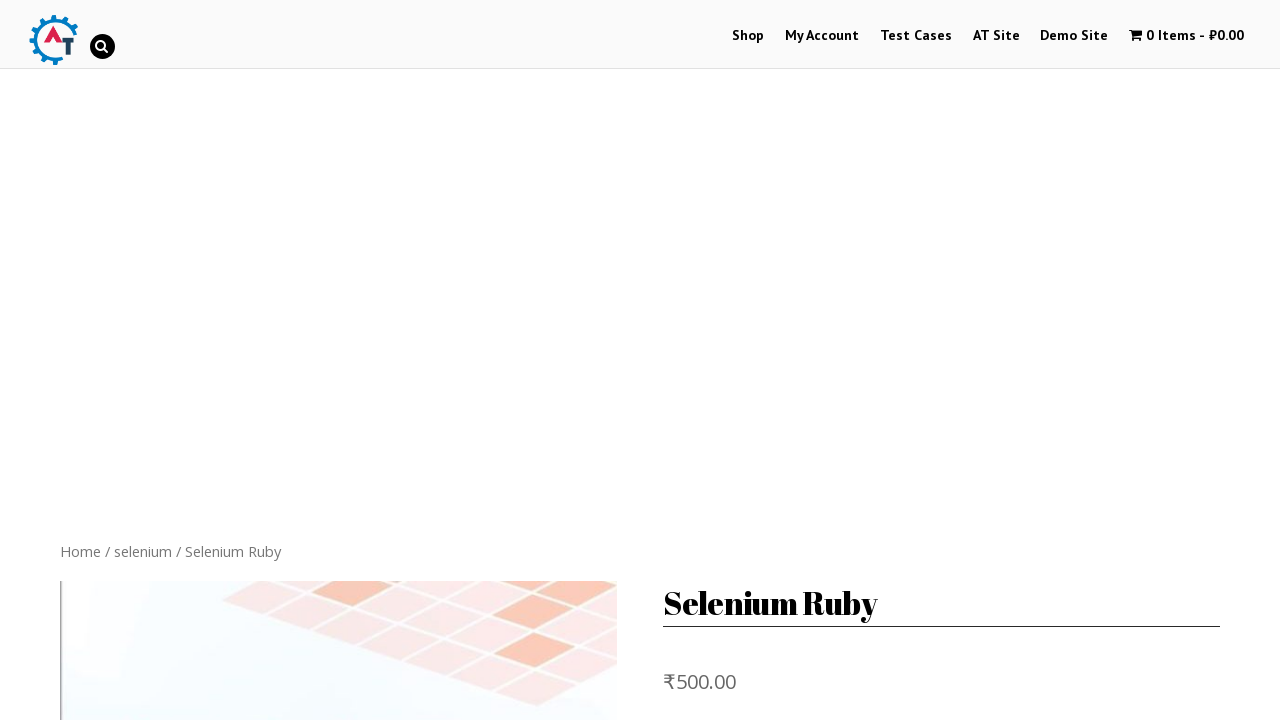

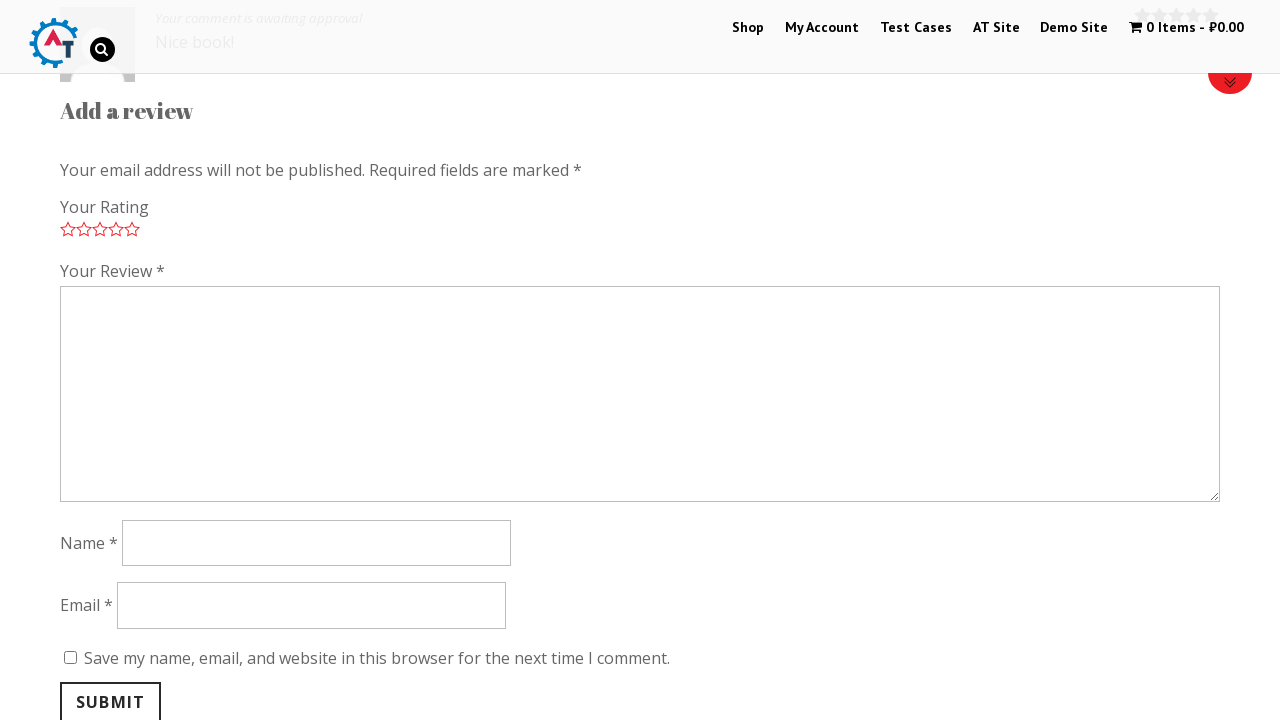